Tests JavaScript alert dismissal by clicking alert buttons and dismissing them, then verifying the cancel/null results

Starting URL: https://the-internet.herokuapp.com/javascript_alerts

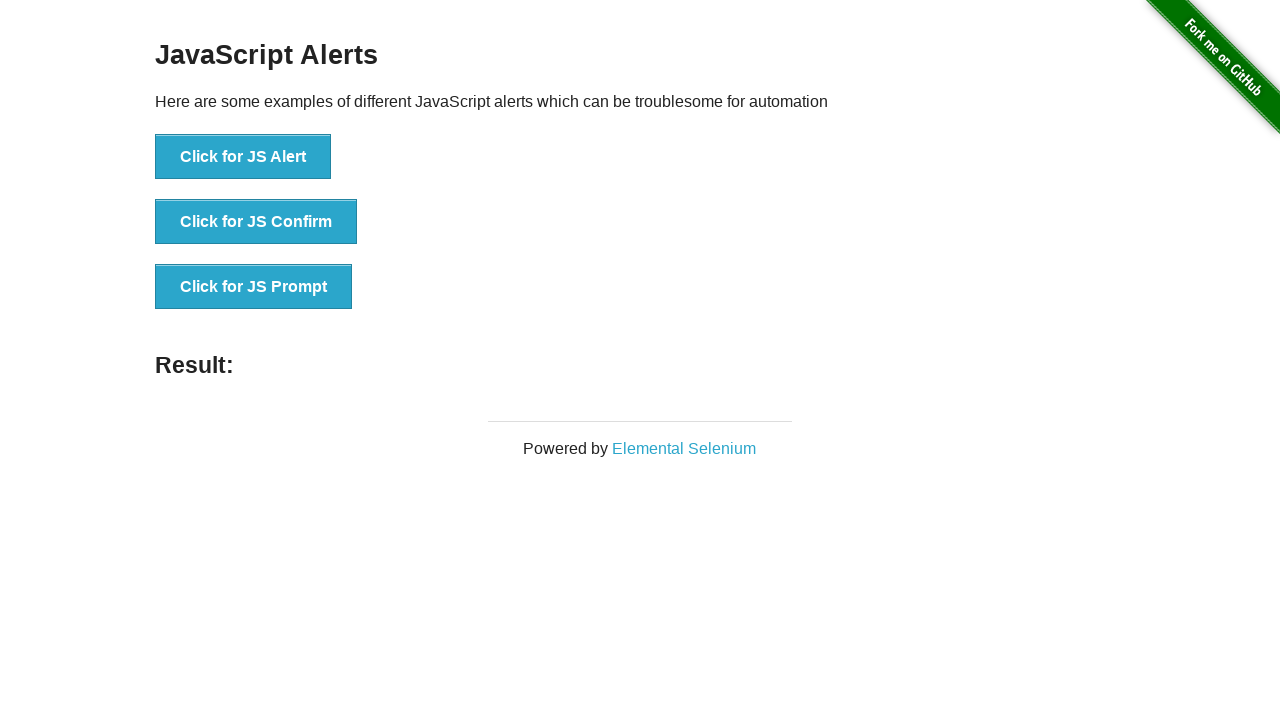

Set up dialog handler to dismiss all alerts
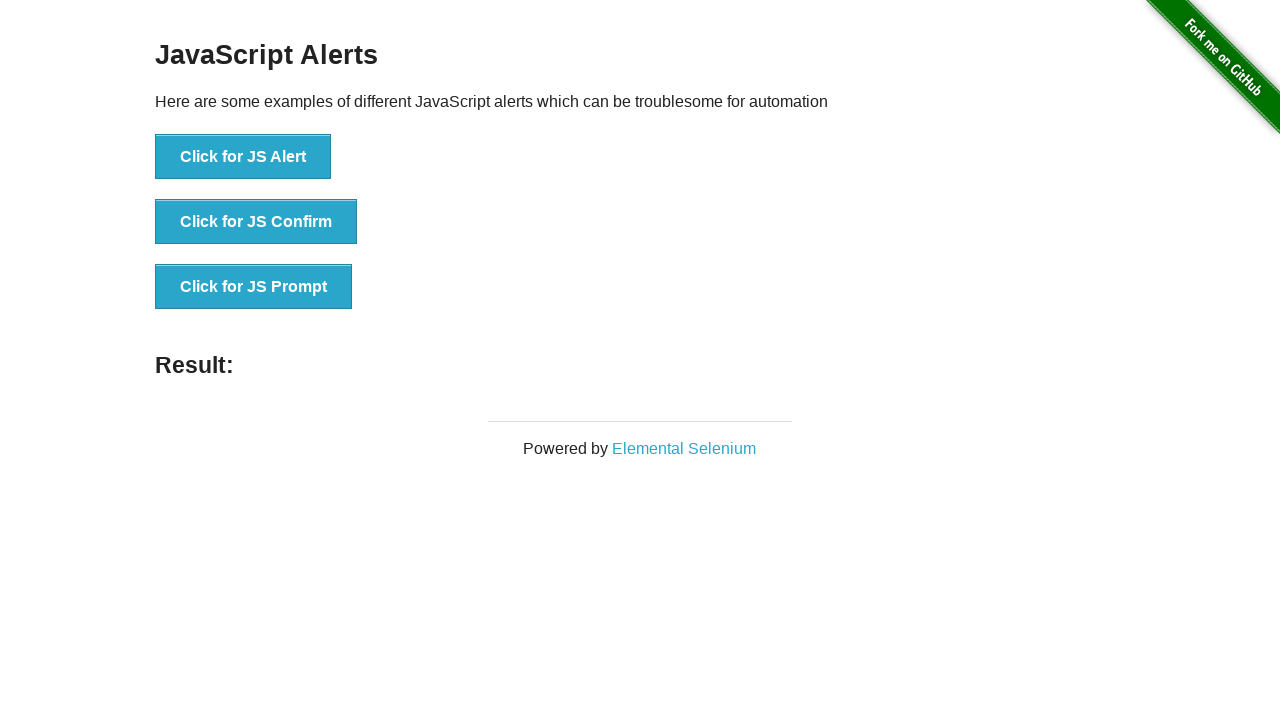

Clicked 'Click for JS Confirm' button at (256, 222) on internal:text="Click for JS Confirm"i
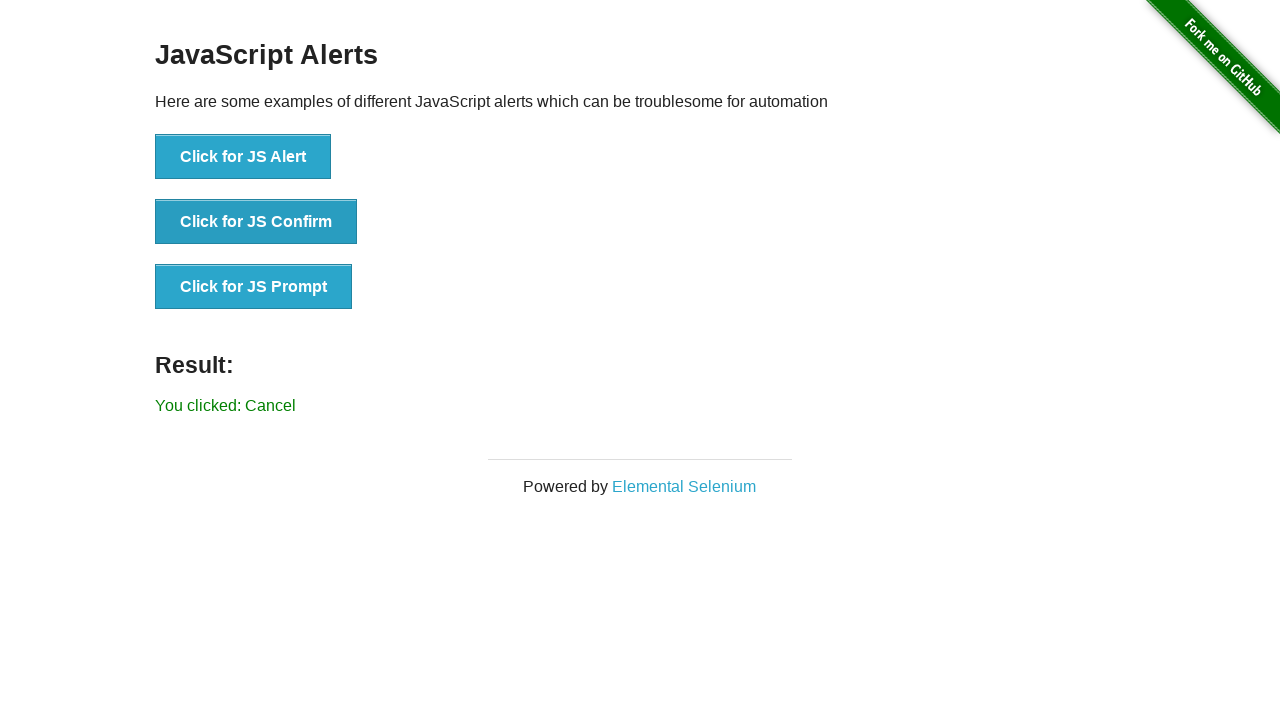

Waited for result element to appear
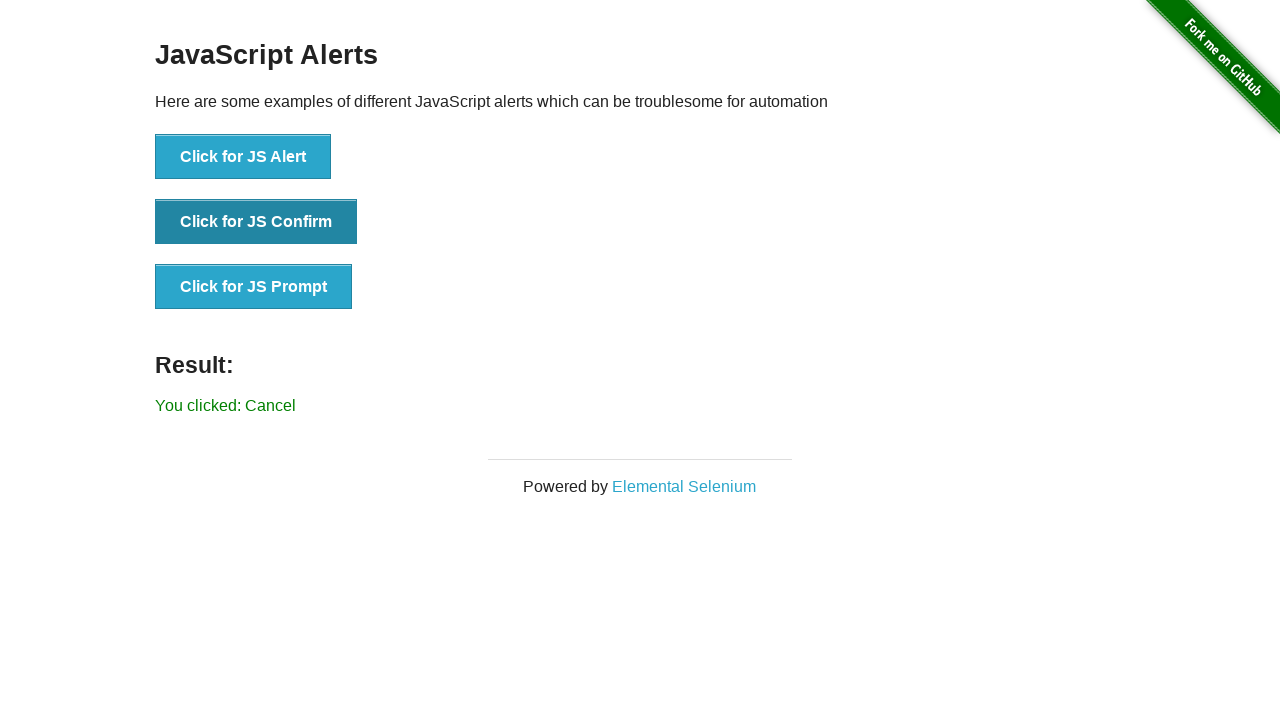

Verified result shows 'You clicked: Cancel'
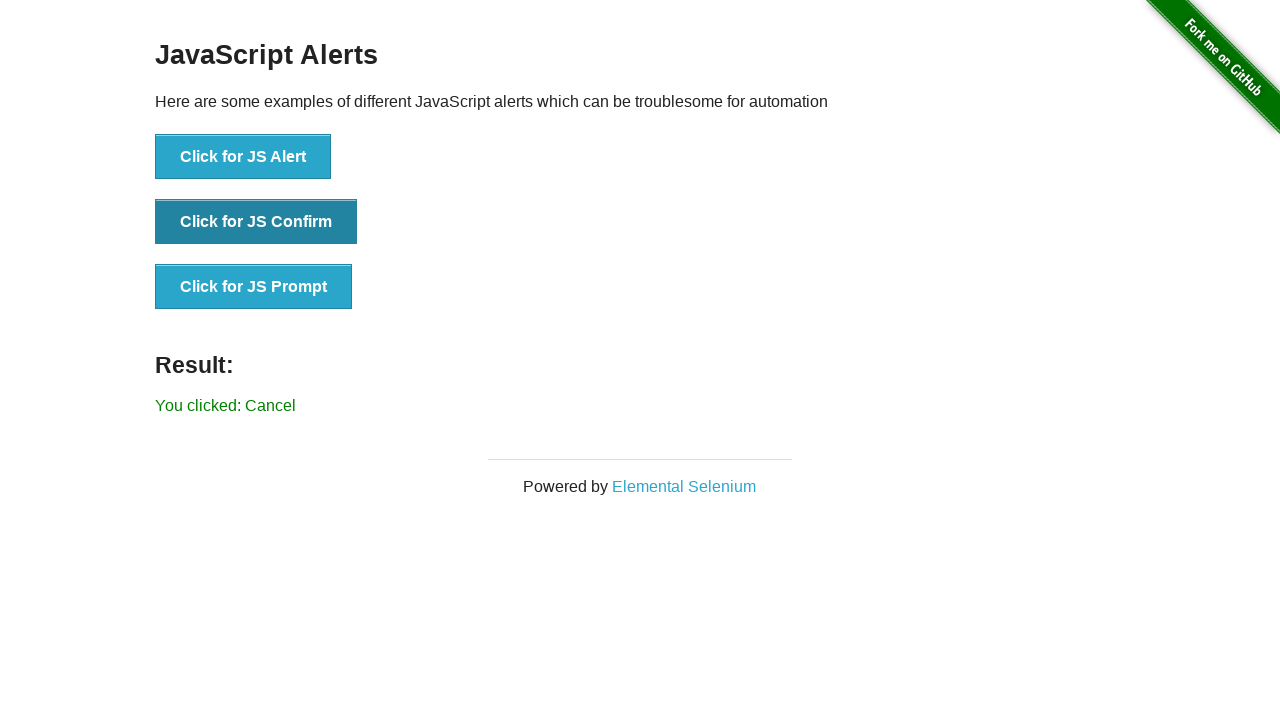

Clicked 'Click for JS Prompt' button at (254, 287) on internal:text="Click for JS Prompt"i
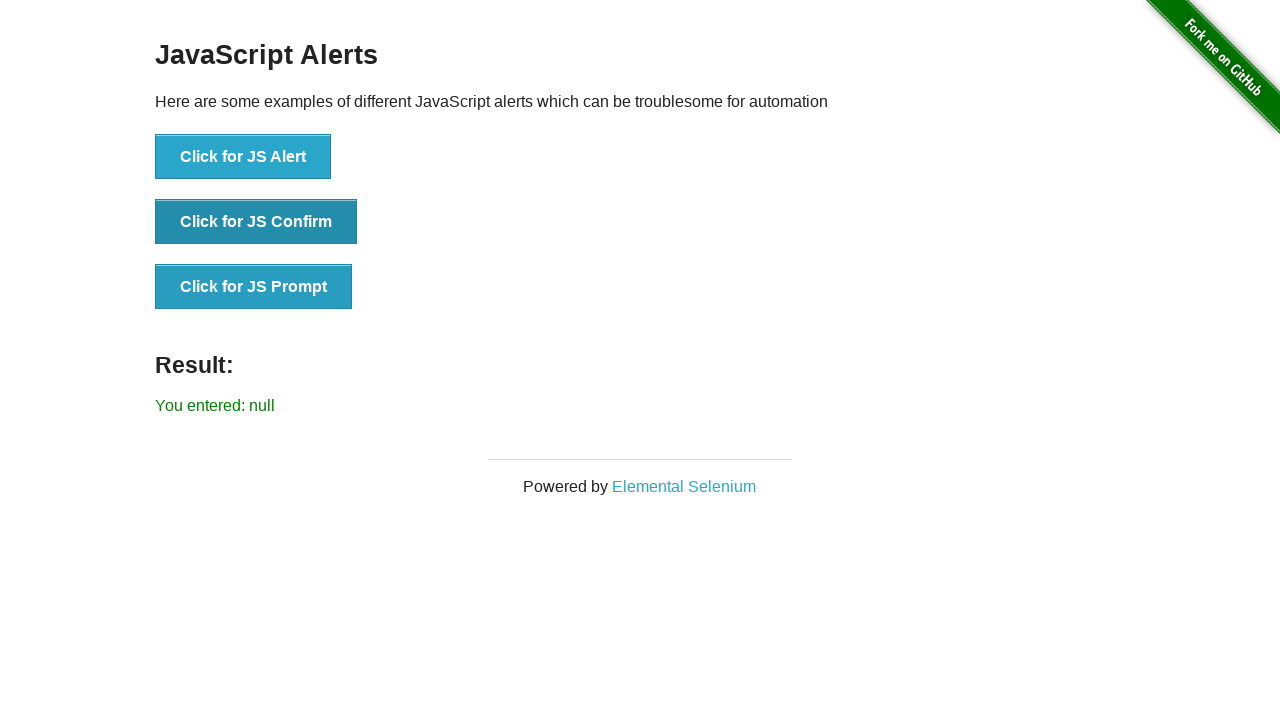

Waited for result element to appear
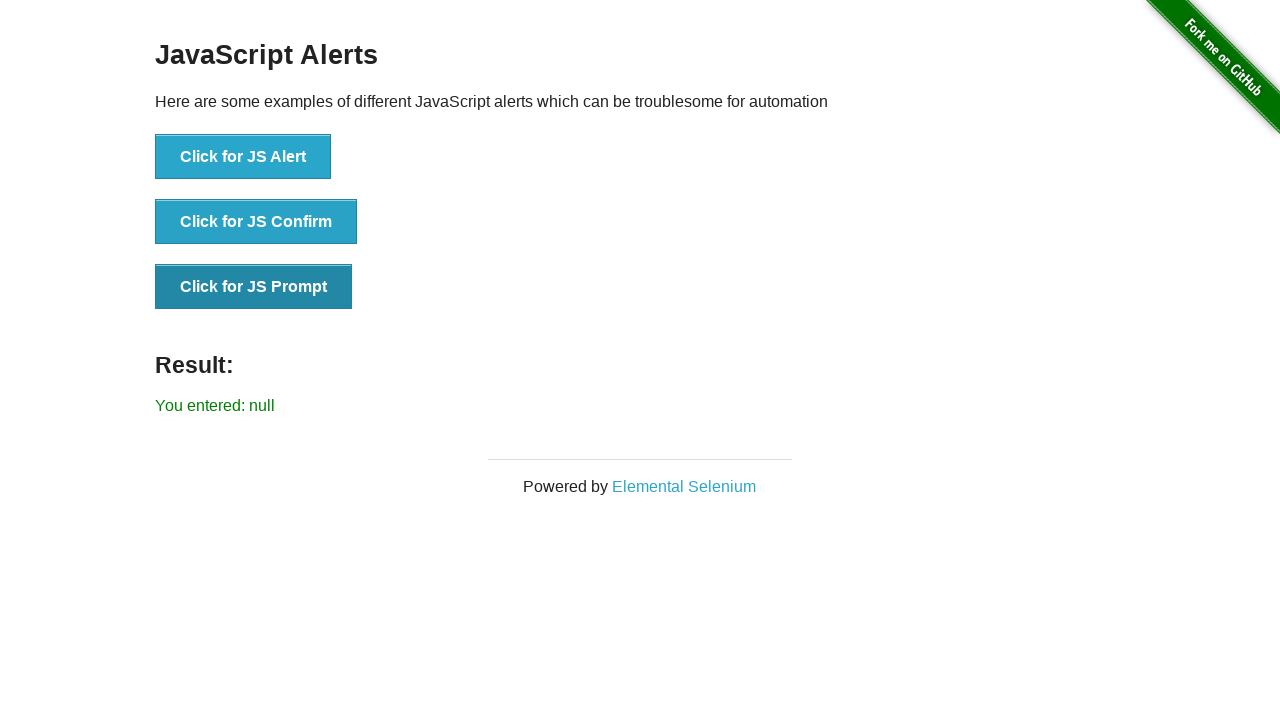

Verified result shows 'You entered: null'
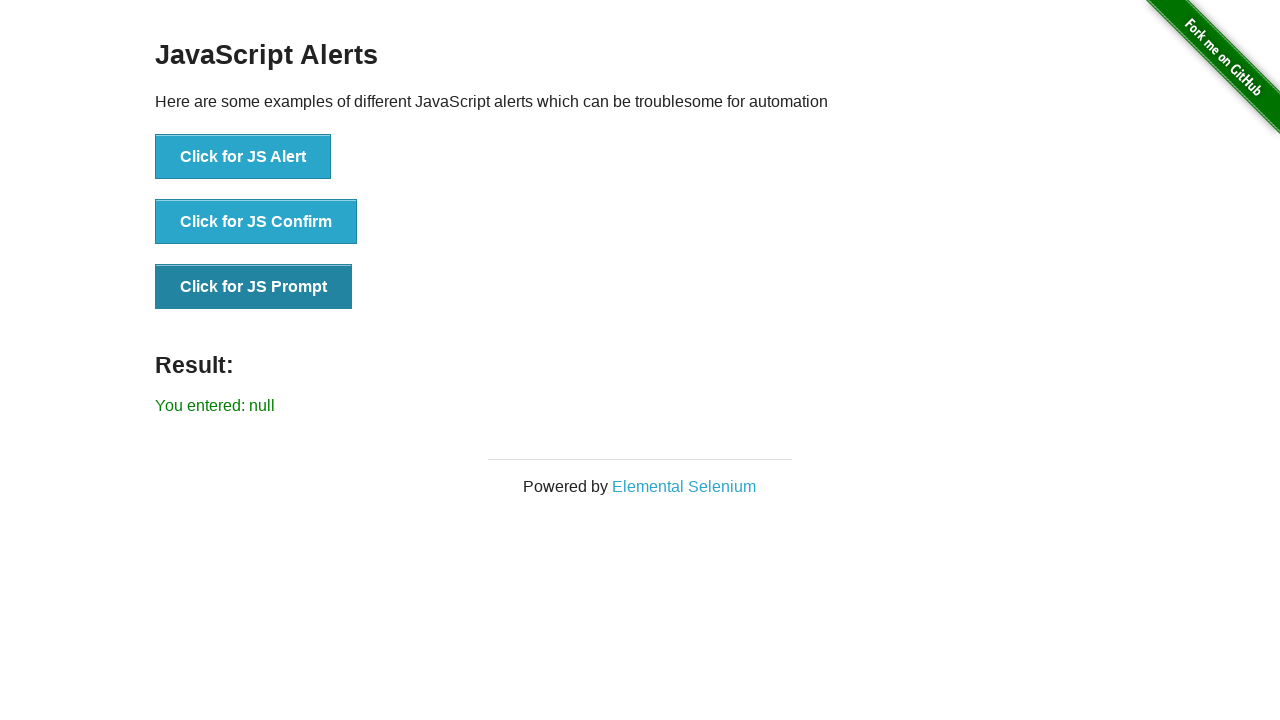

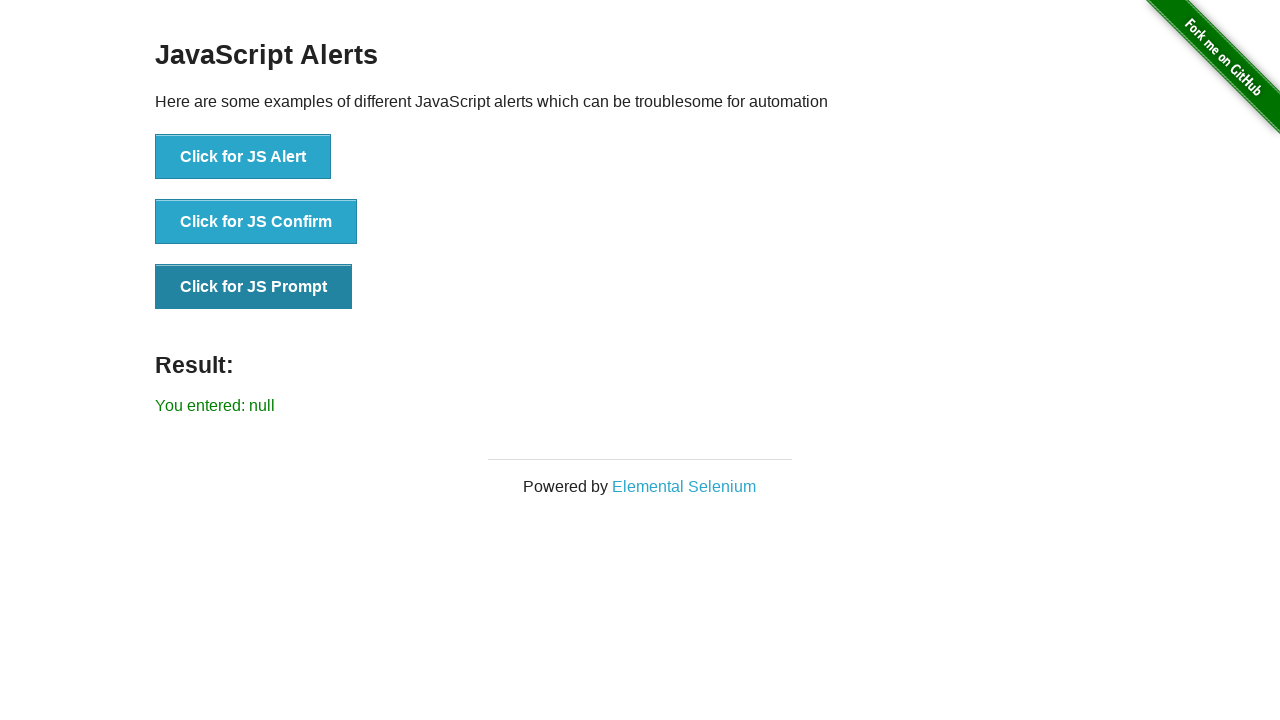